Tests a student results lookup form by entering a roll number, submitting the form, and verifying that the results page displays GPA information.

Starting URL: http://siddharthgroup.ac.in/aut3btech2r19sep2022.php?dbn=aut3btech2r19sep2022

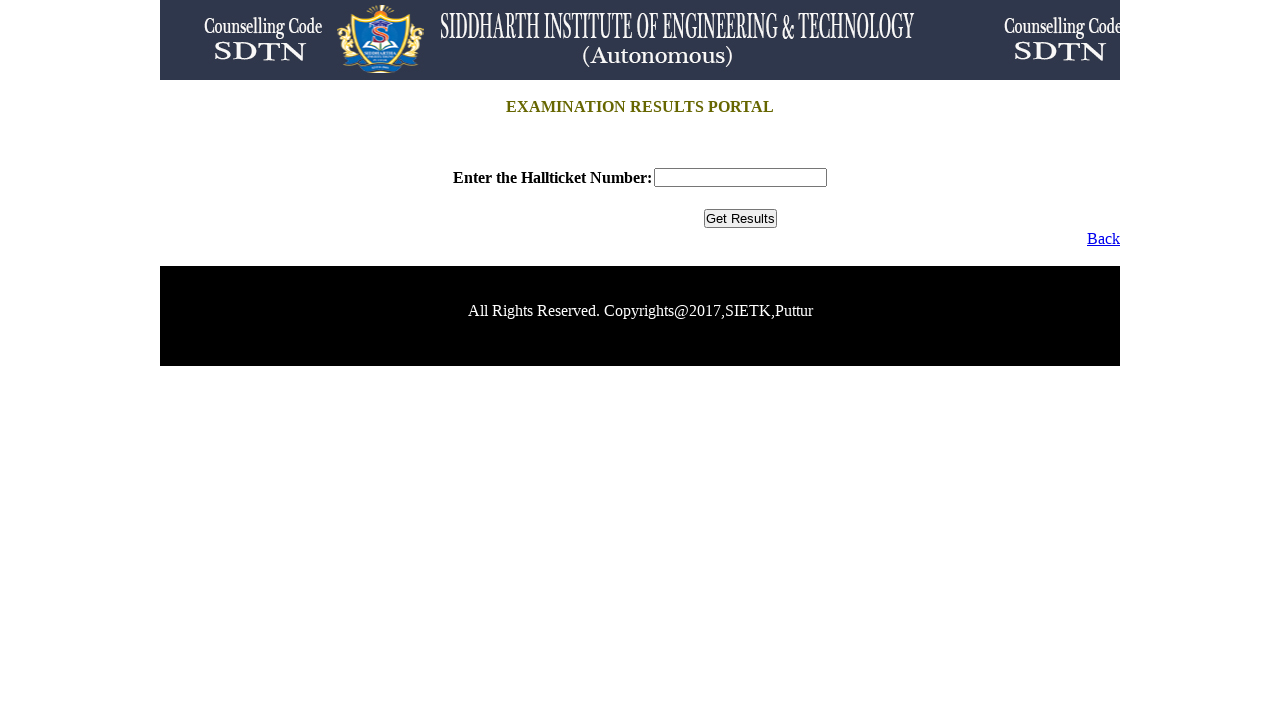

Filled roll number field with student ID '19F61A0601' on //html/body/main/section/form/center/table/tbody/tr[1]/td[2]/input
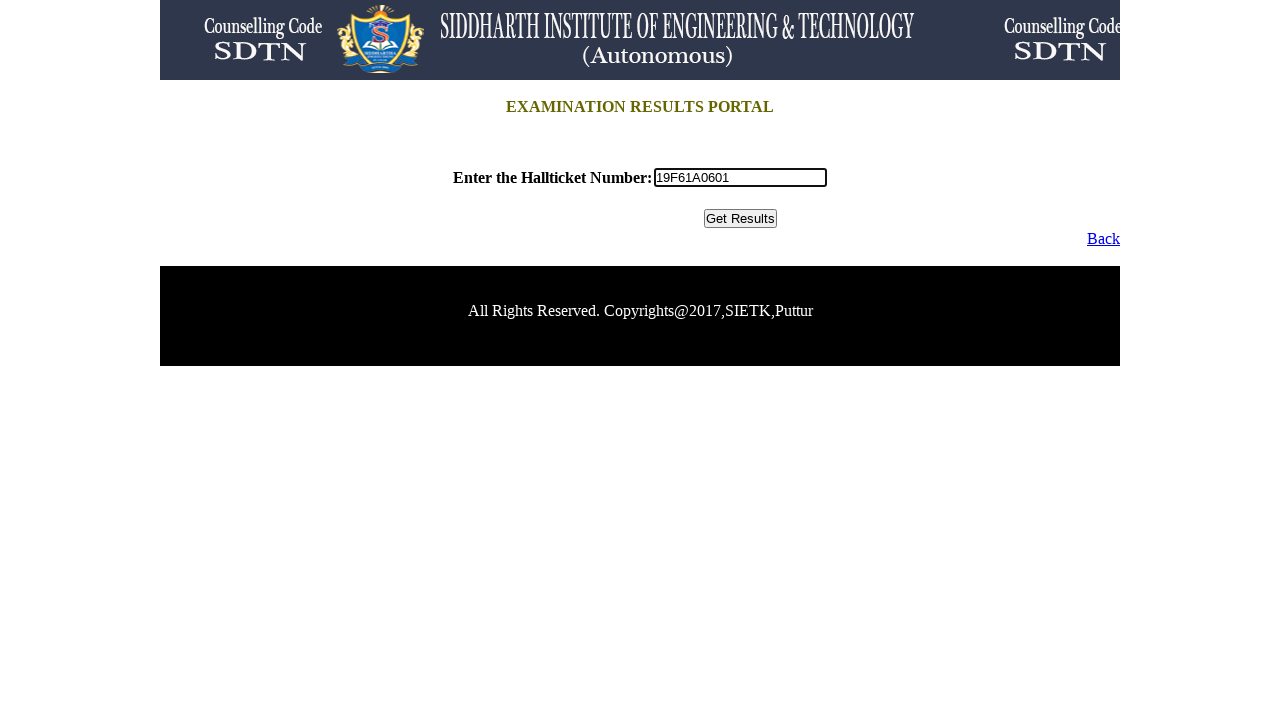

Clicked submit button to retrieve student results at (740, 218) on xpath=//html/body/main/section/form/center/table/tbody/tr[3]/td[2]/input
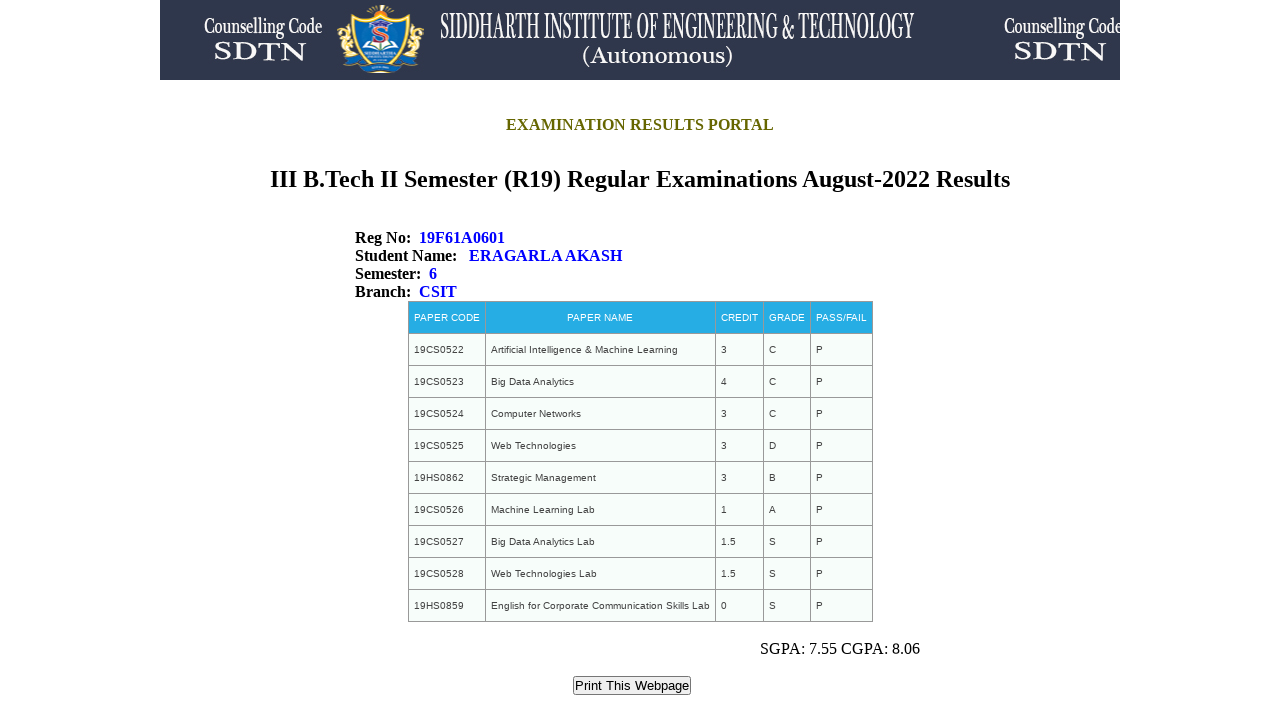

Student results page loaded with GPA information displayed
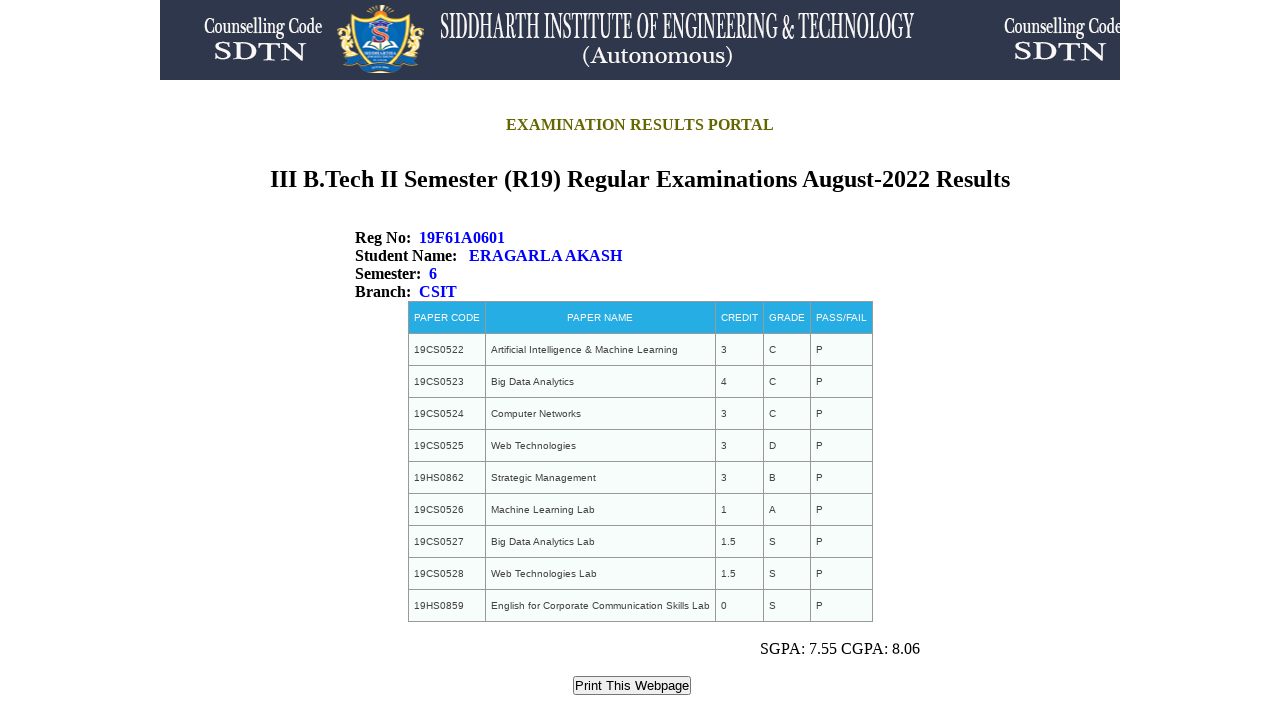

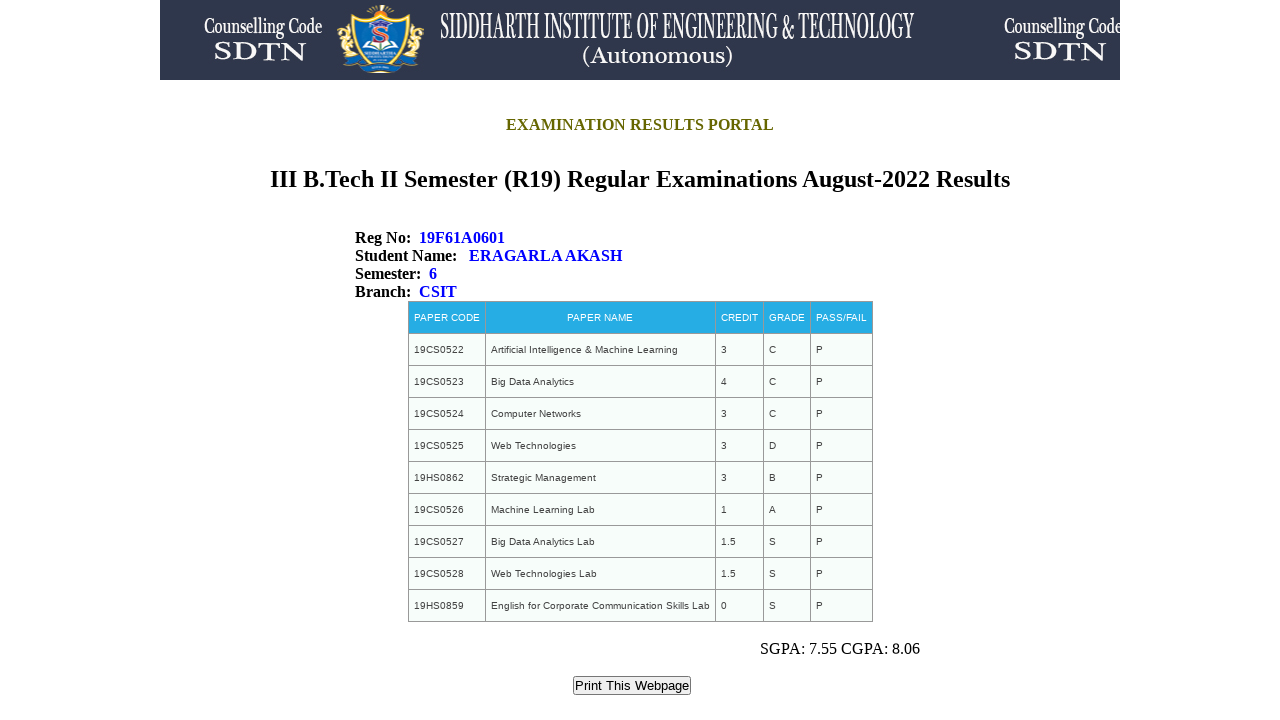